Tests multiple window handling by clicking buttons that open new tabs/windows and switching between them to verify text content

Starting URL: https://demoqa.com/browser-windows

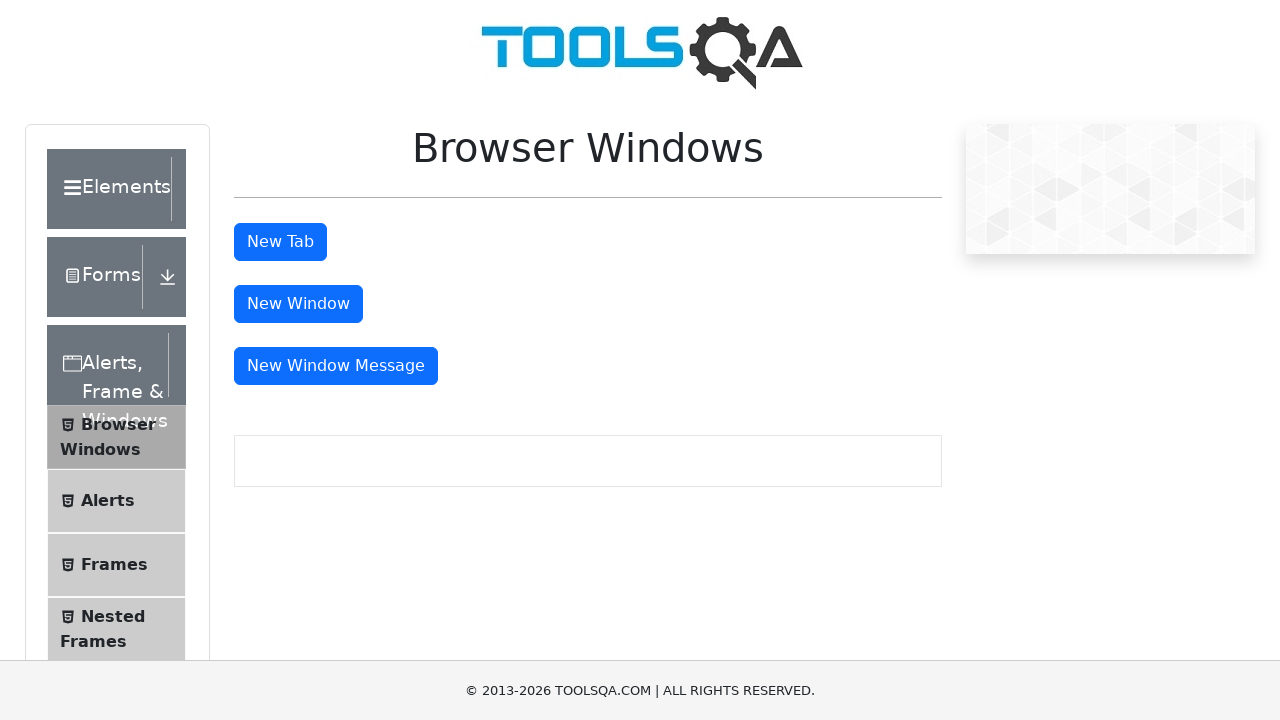

Clicked button to open new tab at (280, 242) on #tabButton
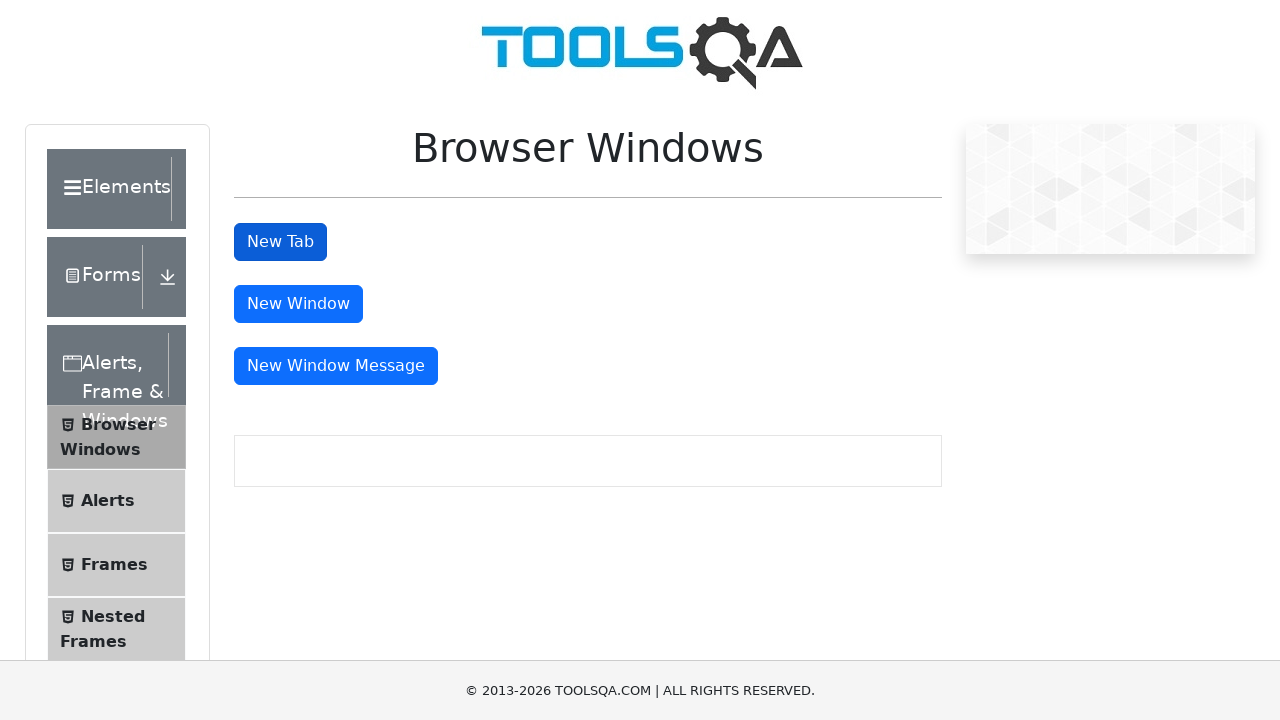

Clicked button to open new window at (298, 304) on #windowButton
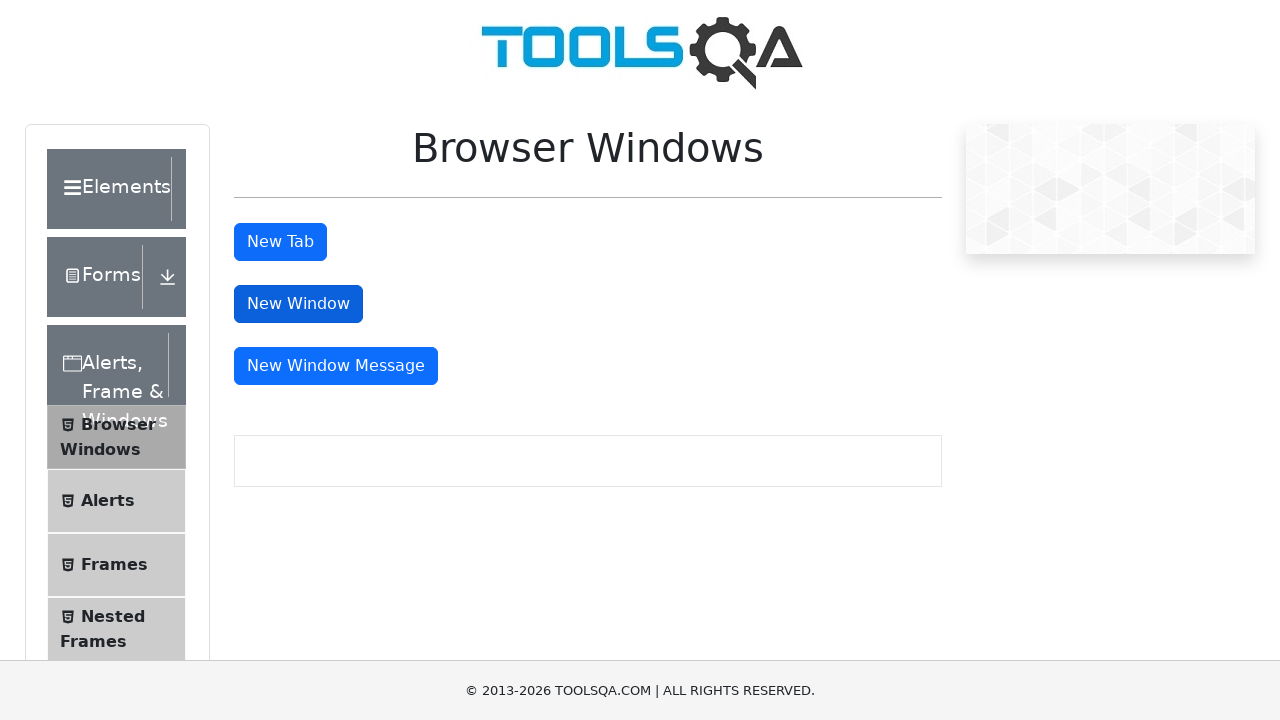

Clicked button to open message window at (336, 366) on #messageWindowButton
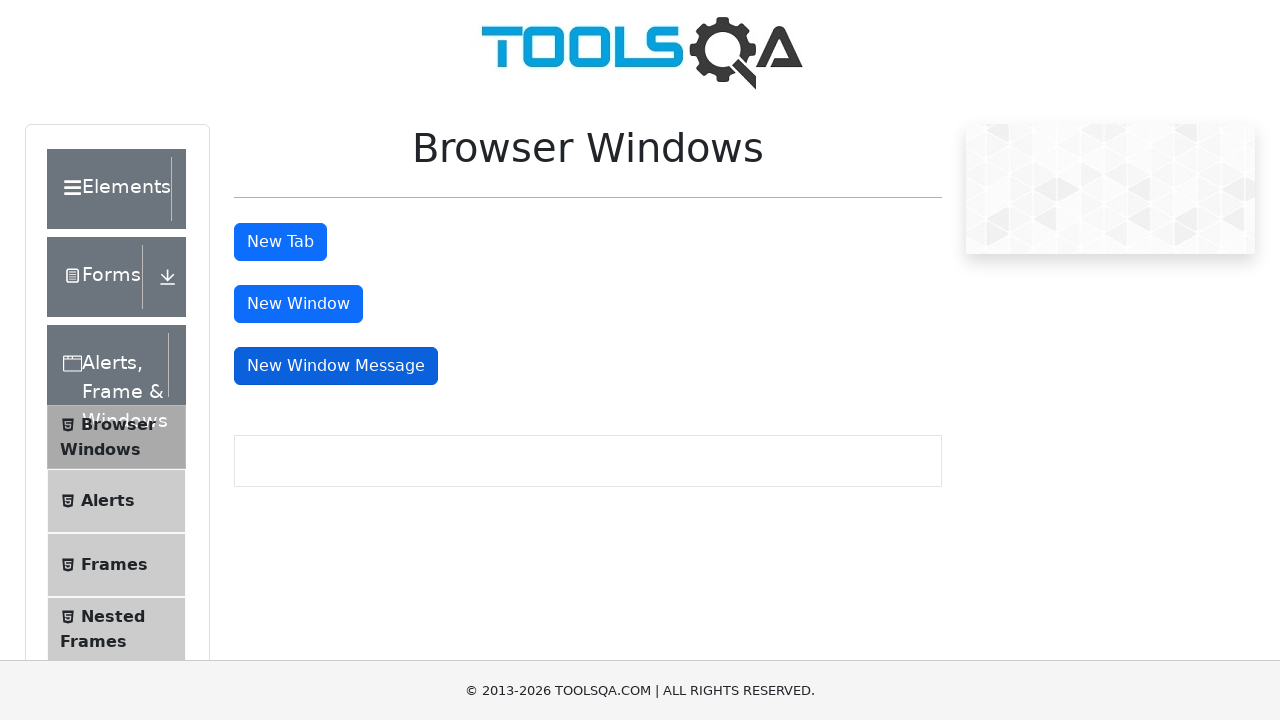

Retrieved all open pages from context
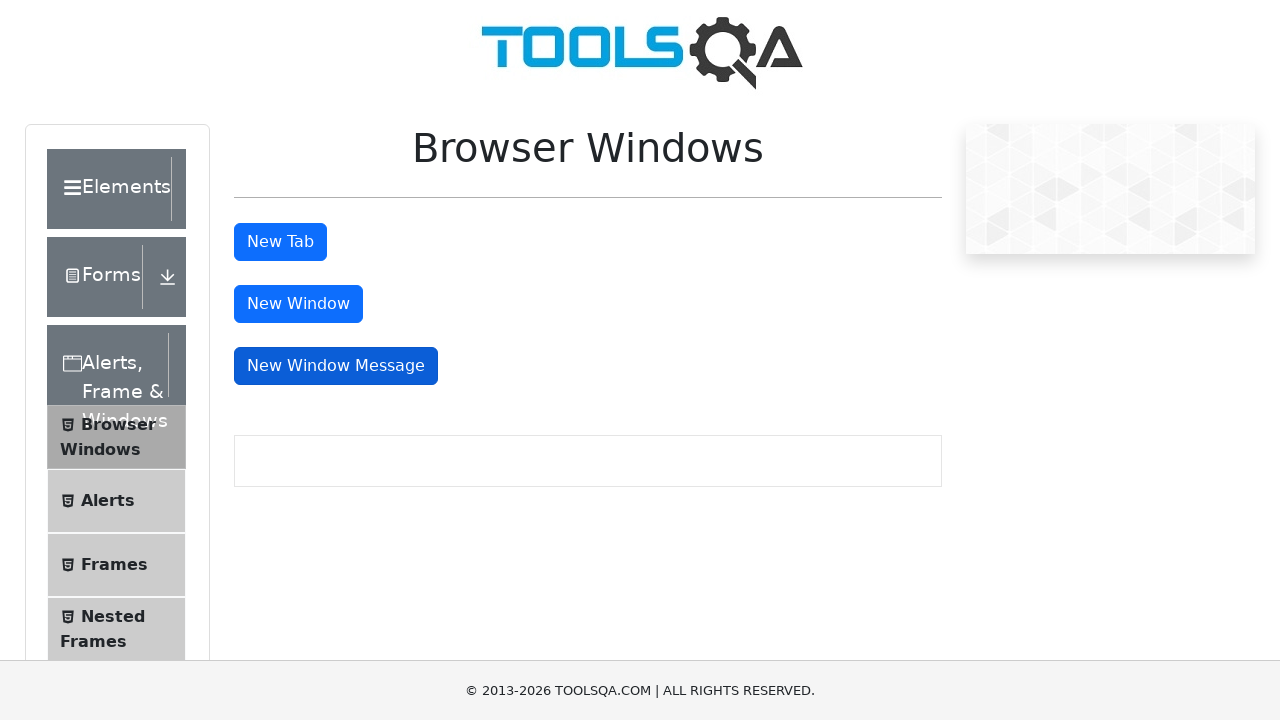

Waited for sample heading to load in second tab
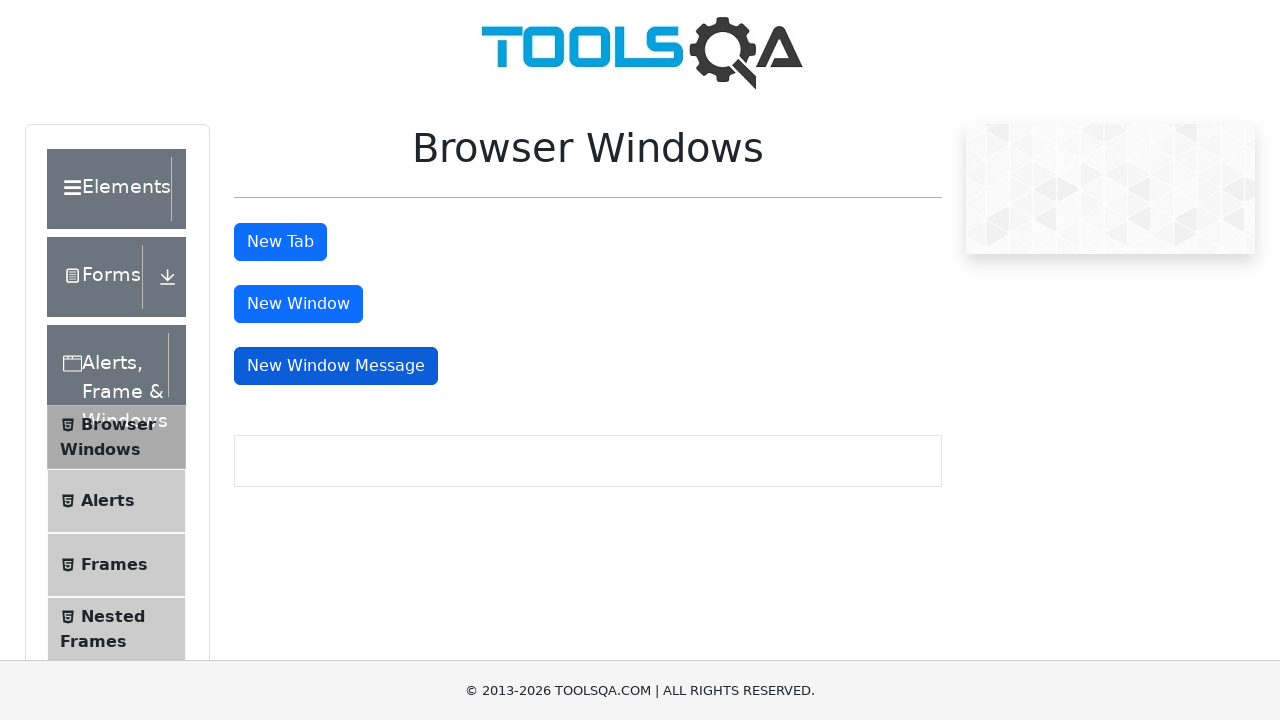

Retrieved heading text from second tab: This is a sample page
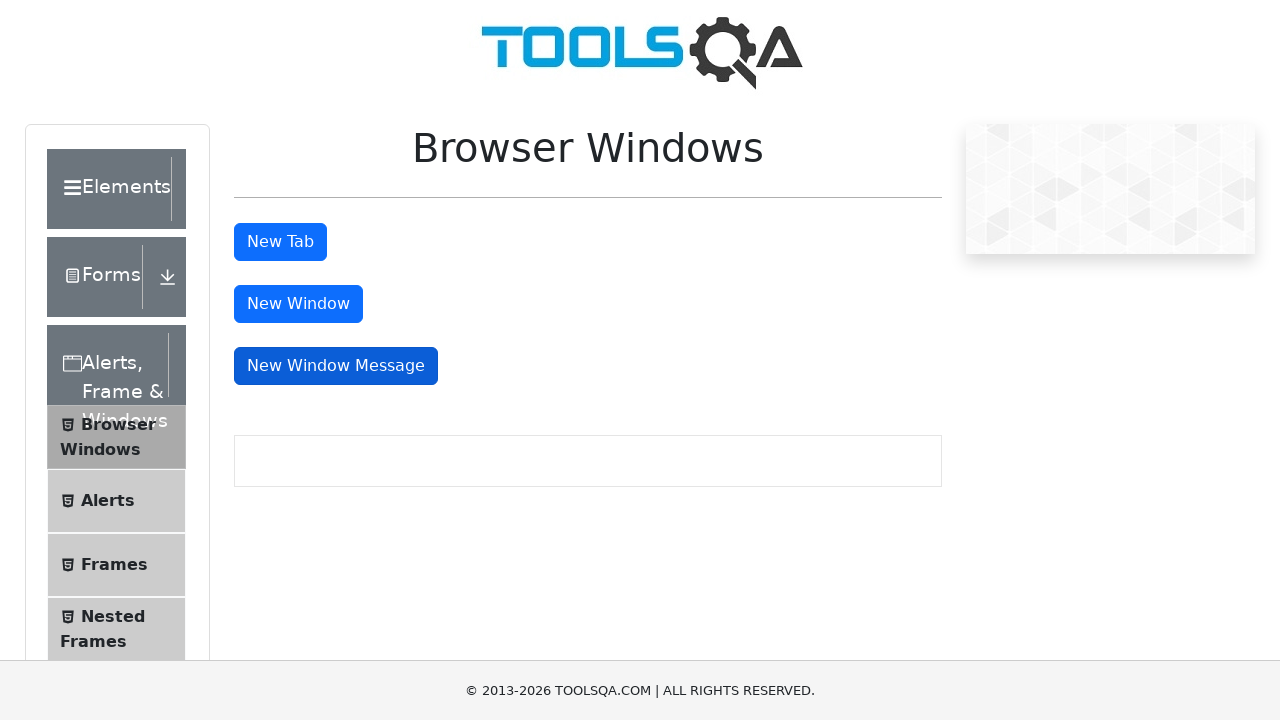

Retrieved URL from window 1: https://demoqa.com/sample
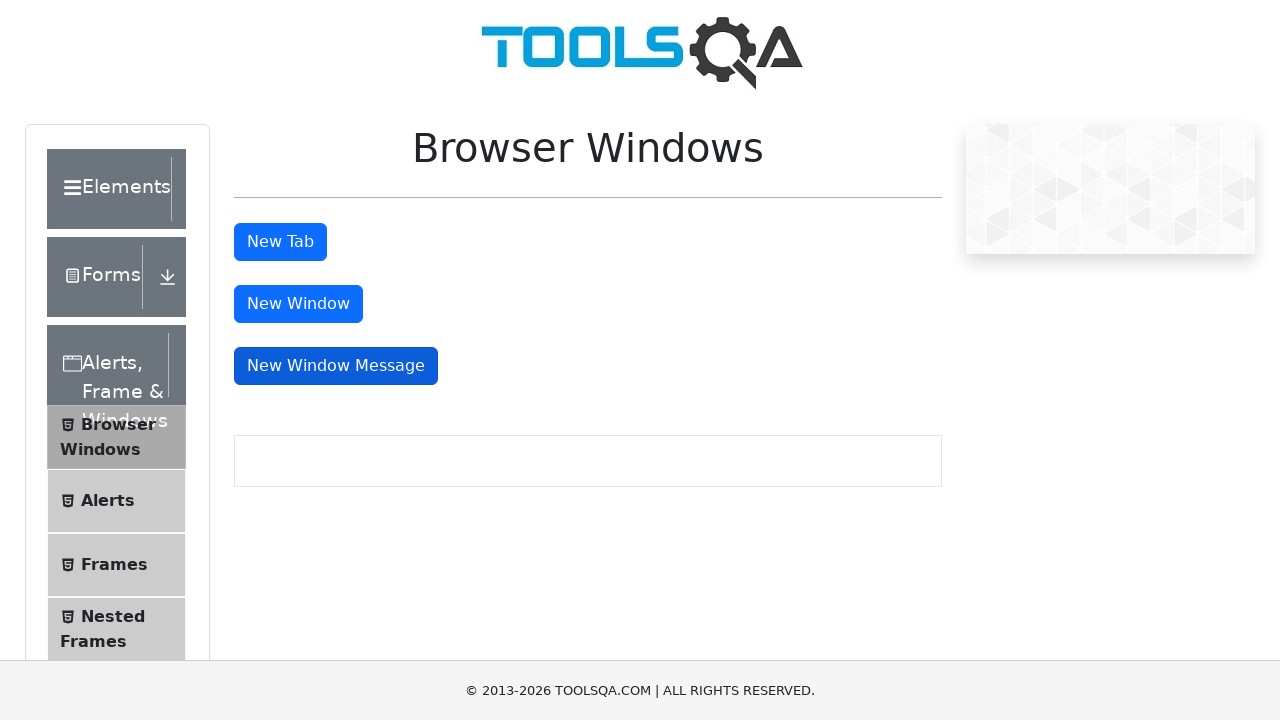

Retrieved URL from window 2: https://demoqa.com/sample
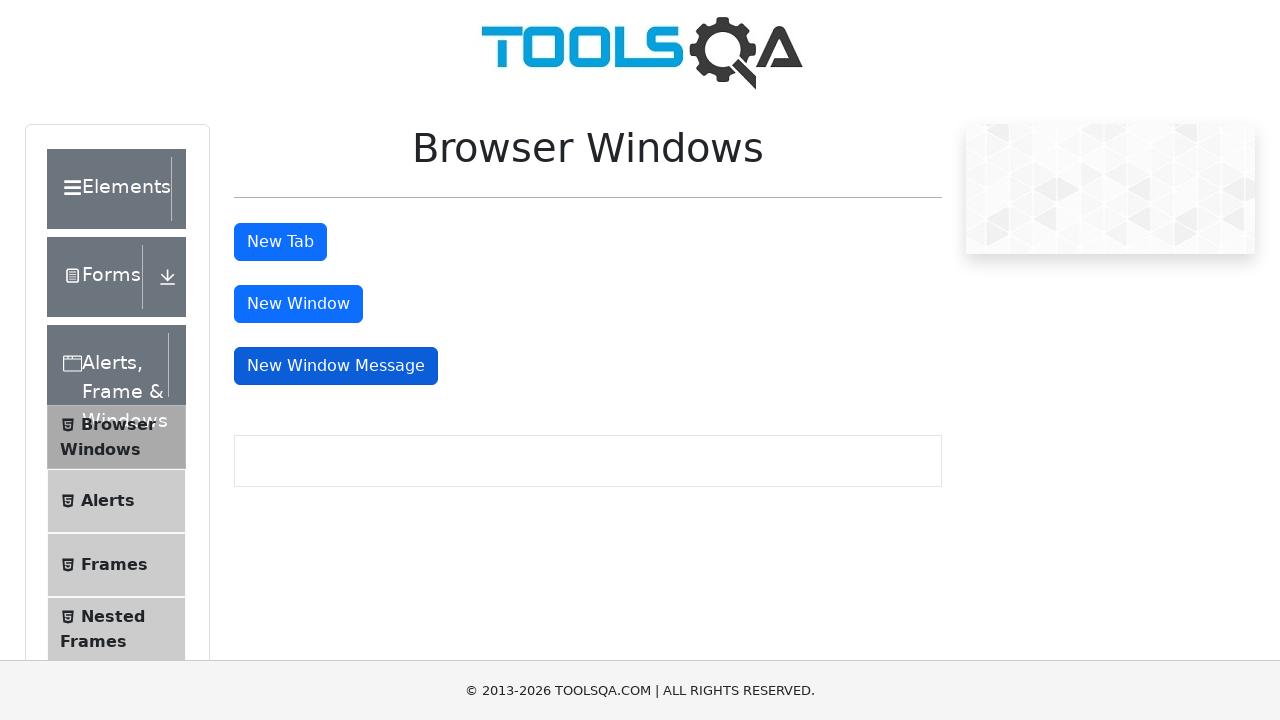

Retrieved URL from window 3: about:blank
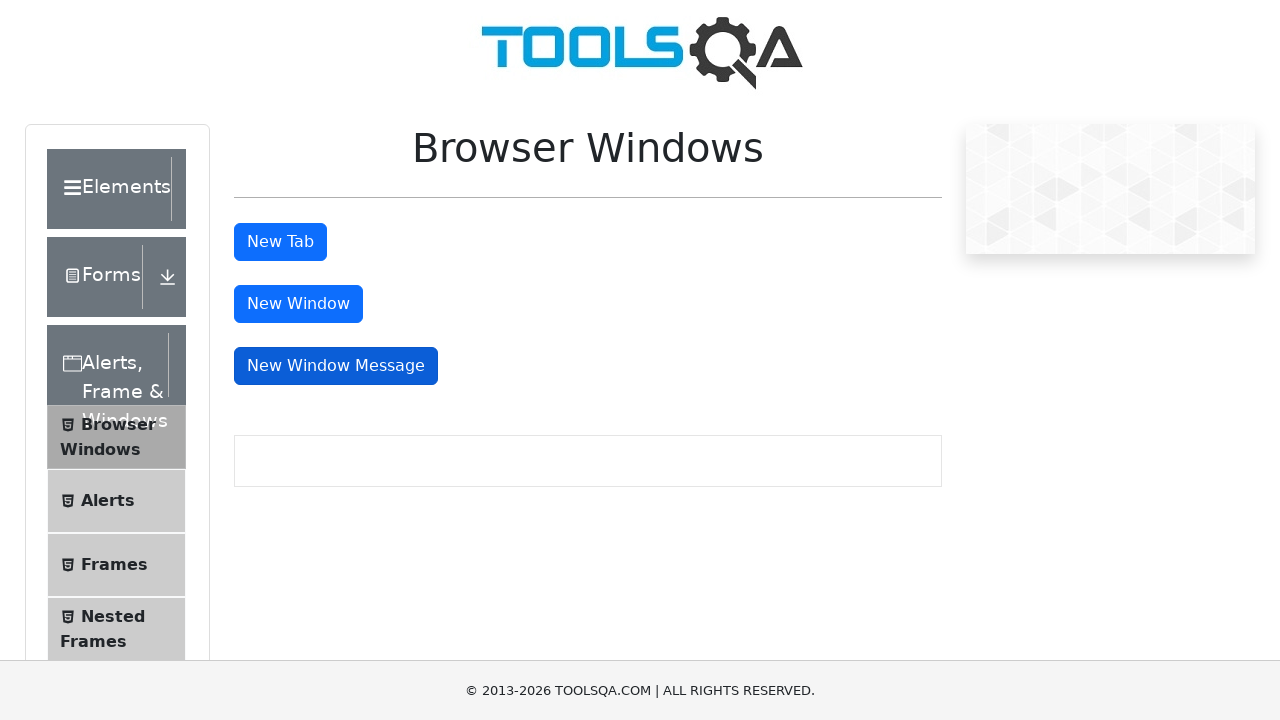

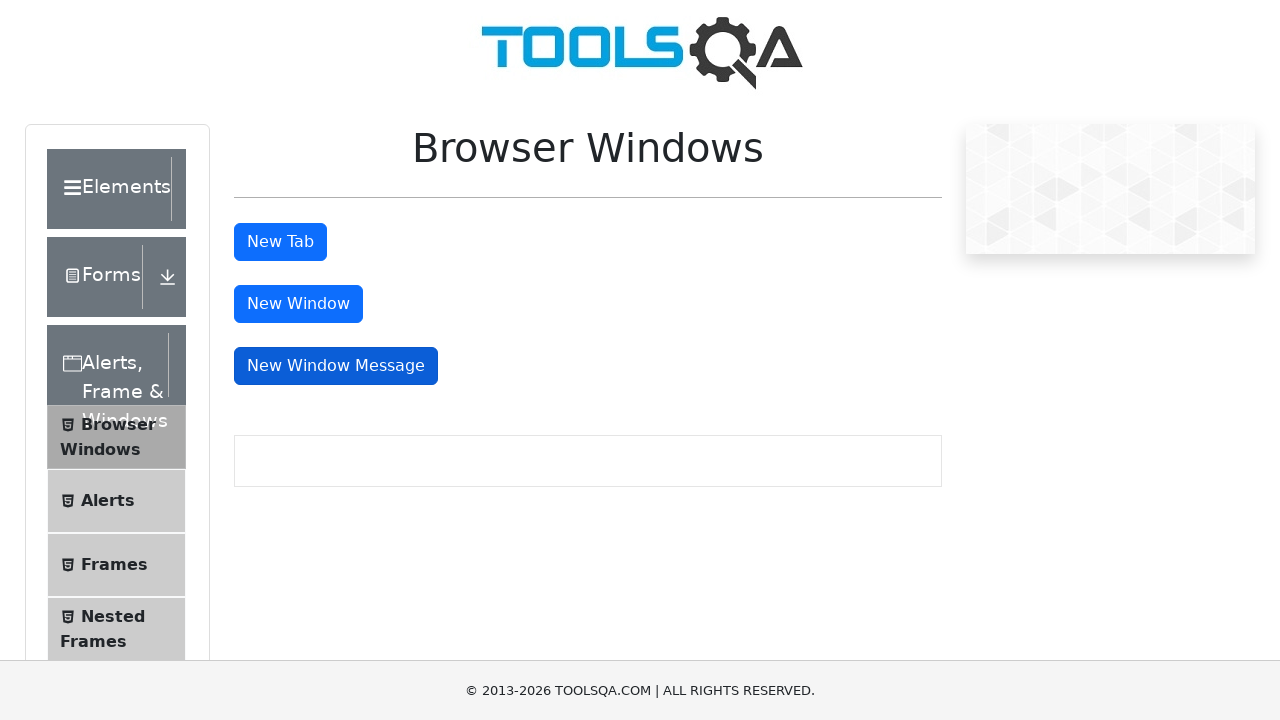